Tests a todo application by adding a new todo item, marking it as complete, clearing completed todos, and verifying the todo was removed

Starting URL: https://devmountain.github.io/qa_todos/

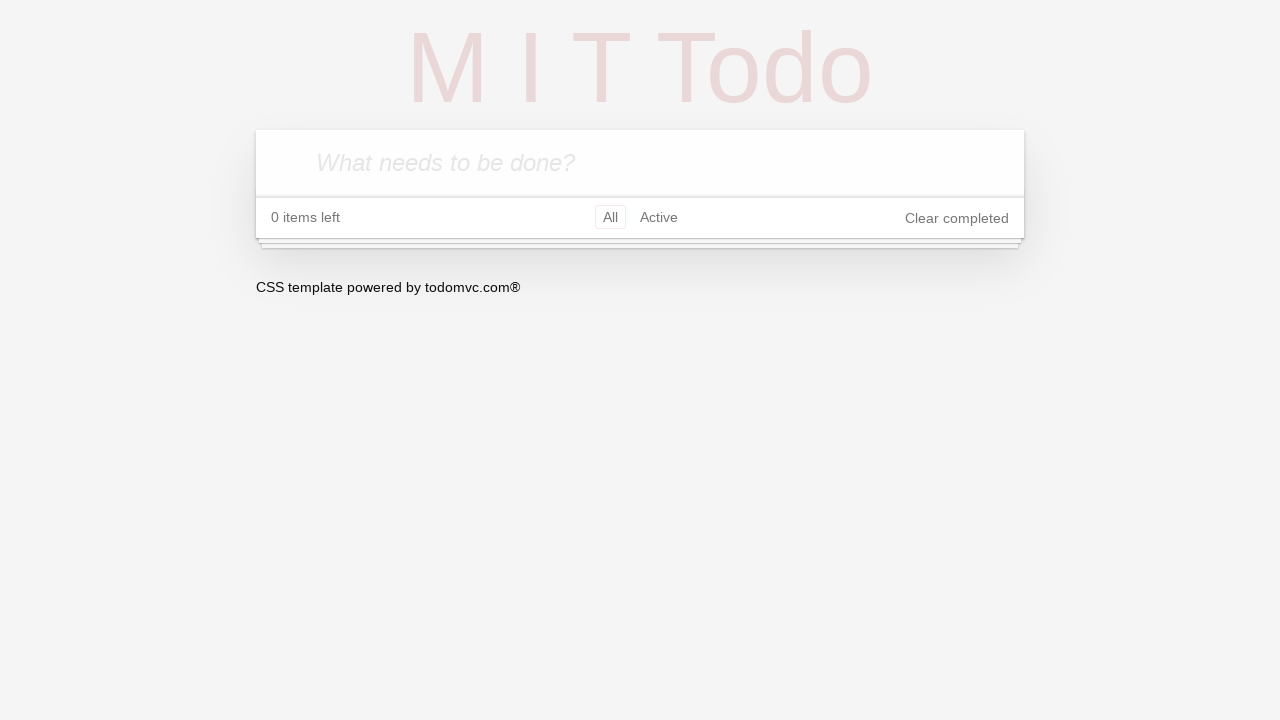

Todo input field loaded
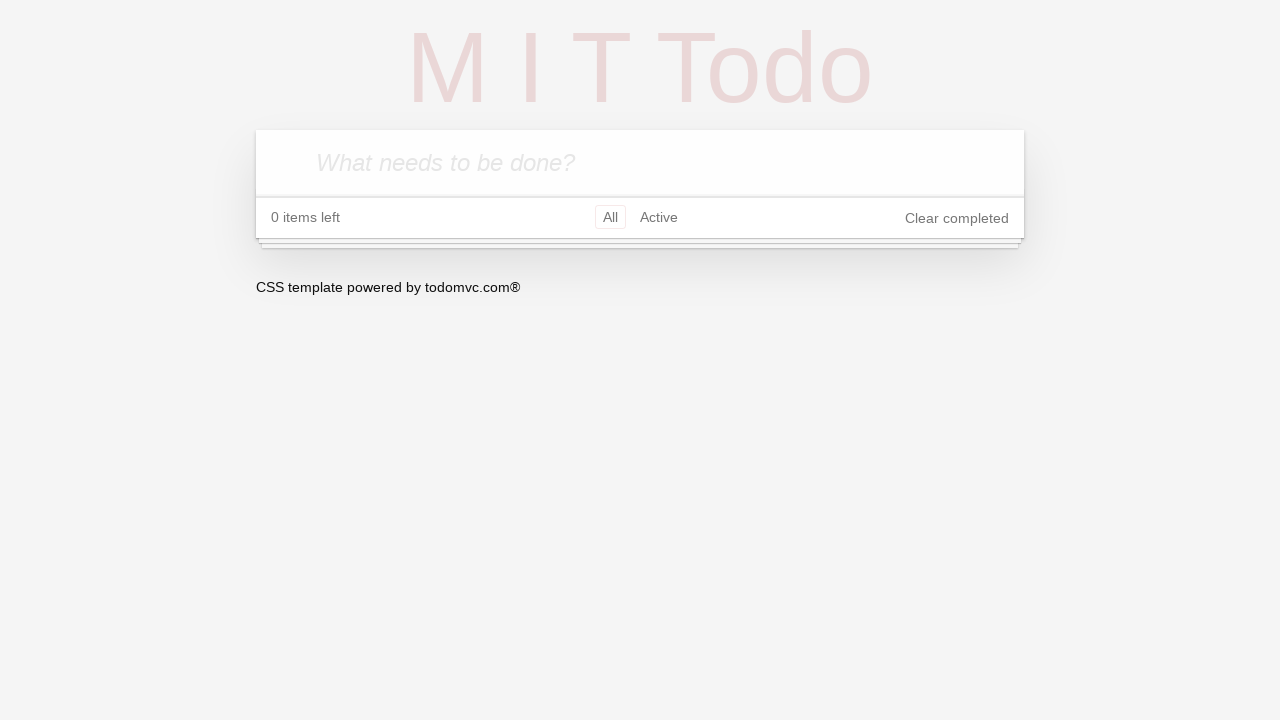

Filled todo input field with 'Test To-Do' on .new-todo
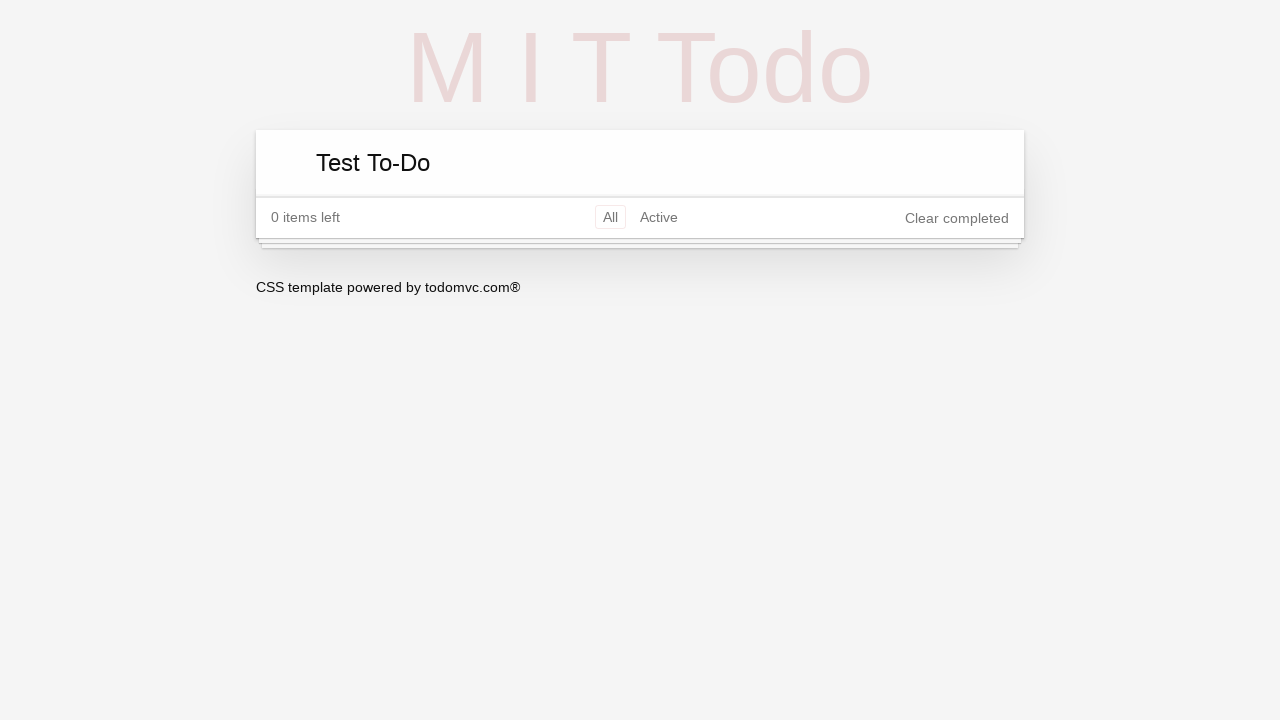

Pressed Enter to add the todo on .new-todo
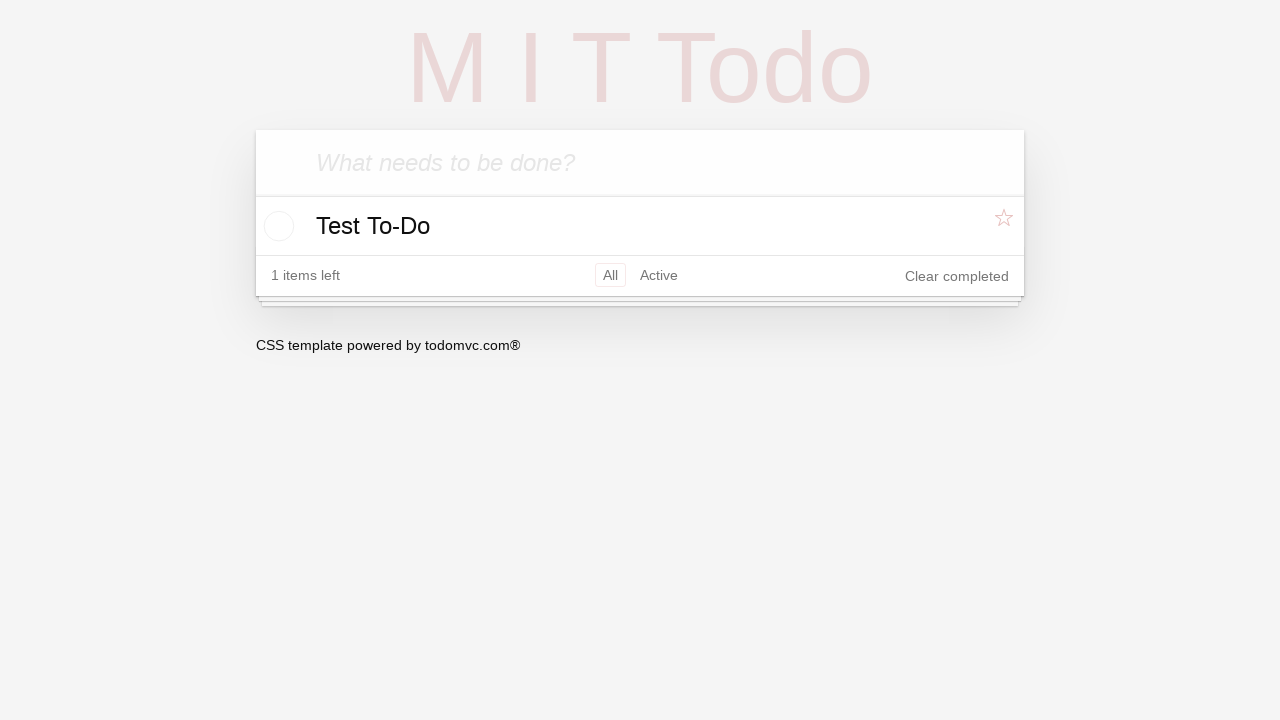

Todo item appeared in the list
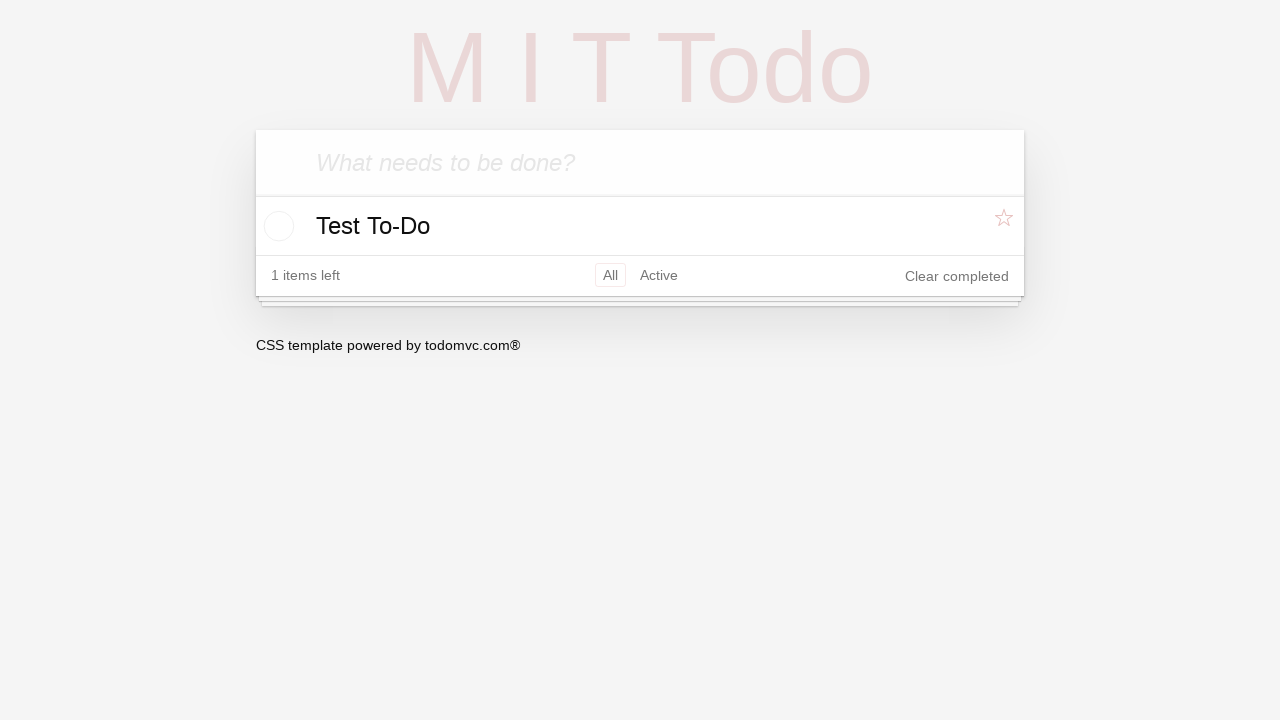

Clicked checkbox to mark todo as complete at (276, 226) on li.todo input
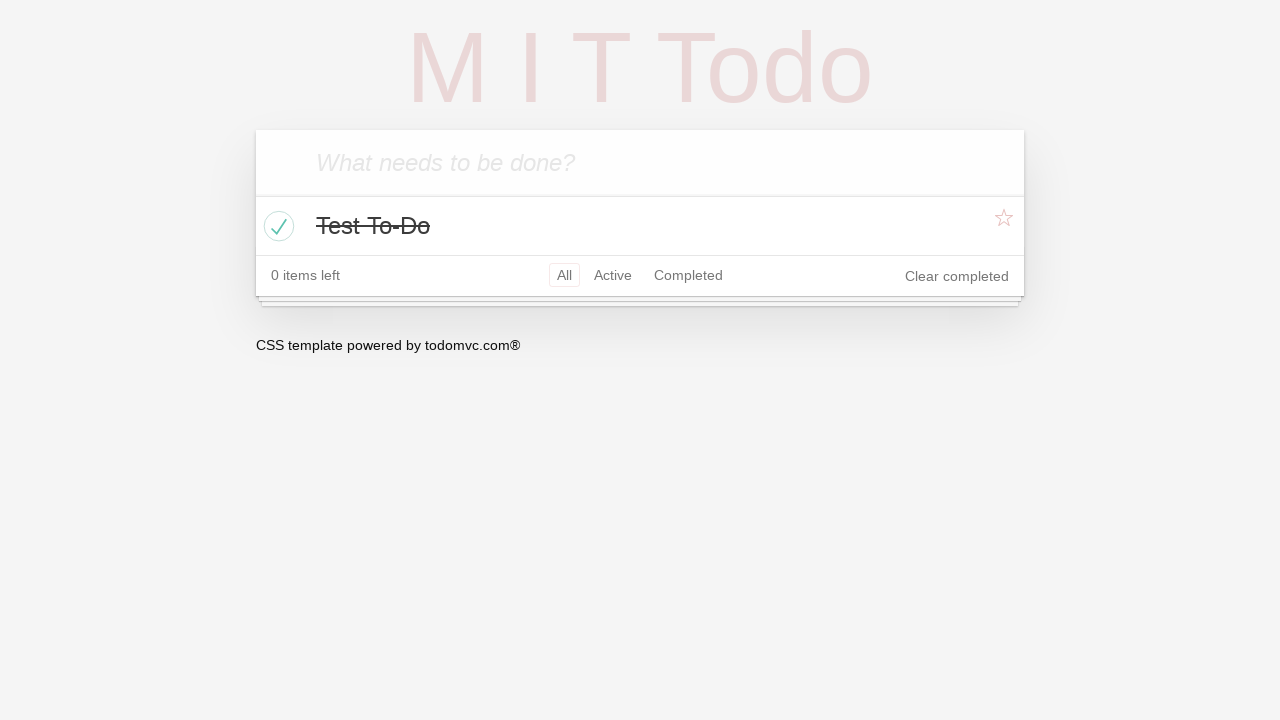

Clicked 'Clear completed' button to remove completed todo at (957, 276) on button.clear-completed
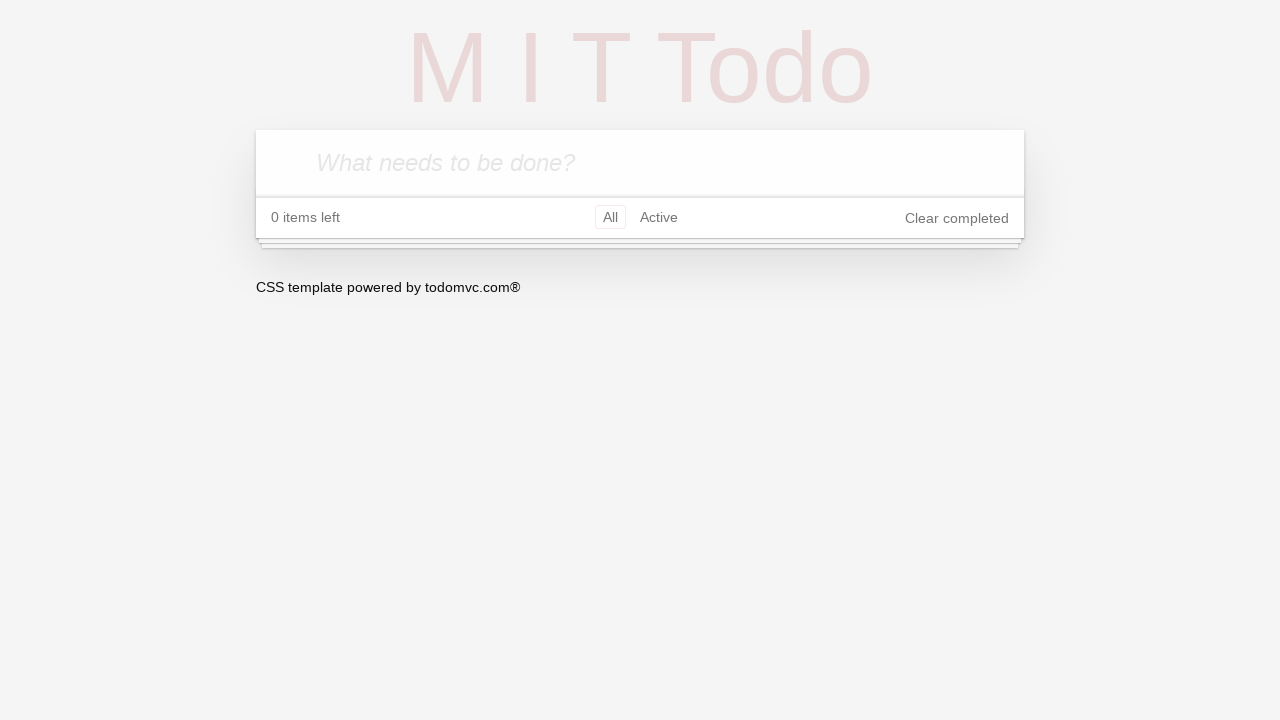

Waited for UI to update after clearing completed todos
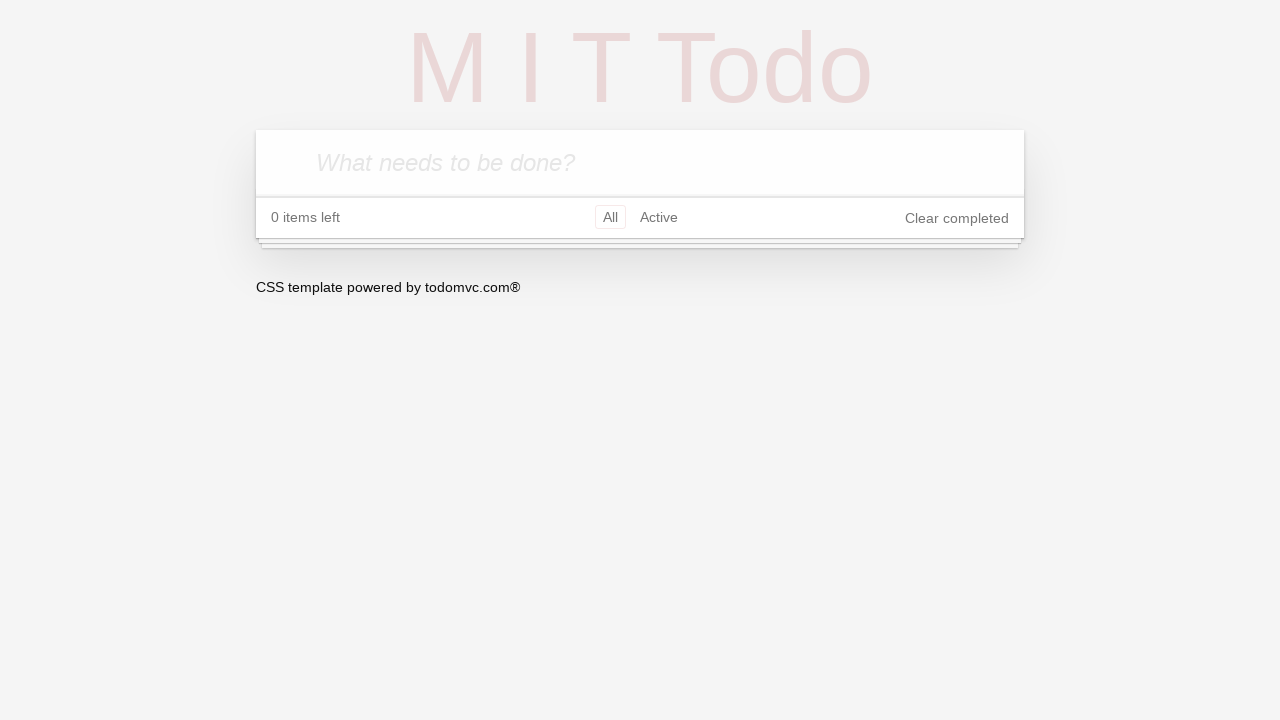

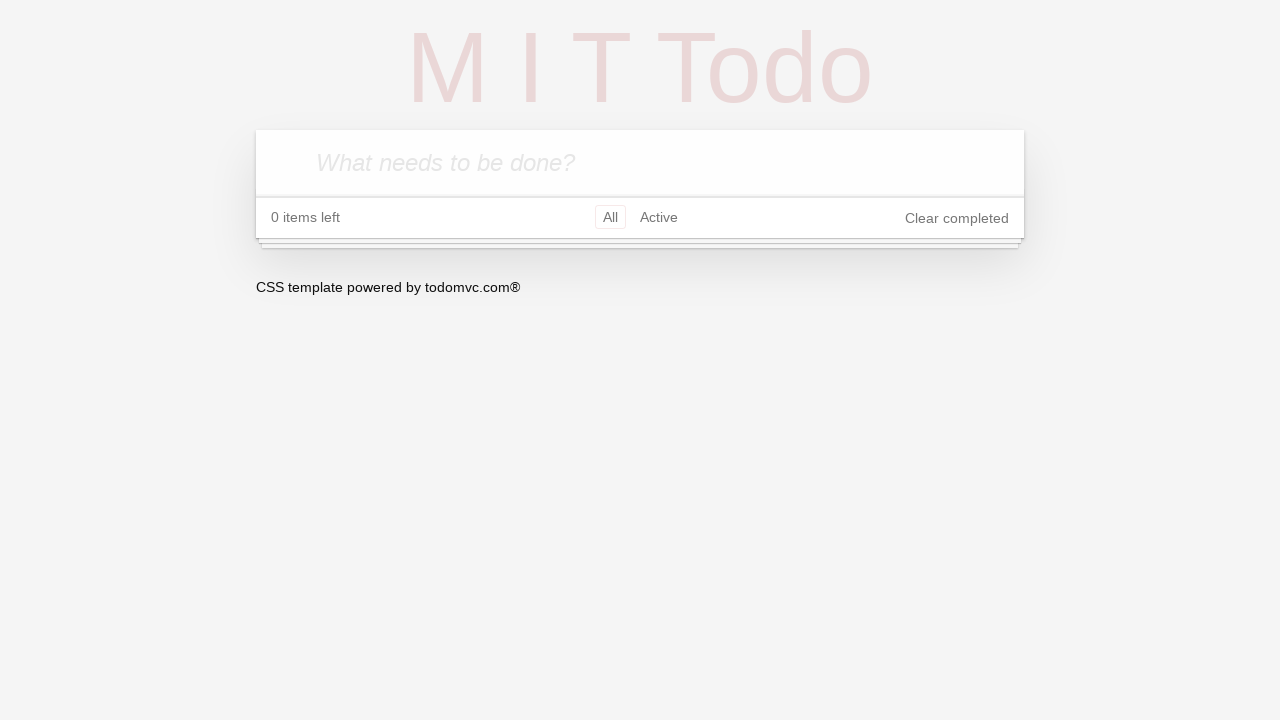